Tests broken link detection by clicking on a potentially broken link and checking if the page title contains "404"

Starting URL: https://leafground.com/link.xhtml

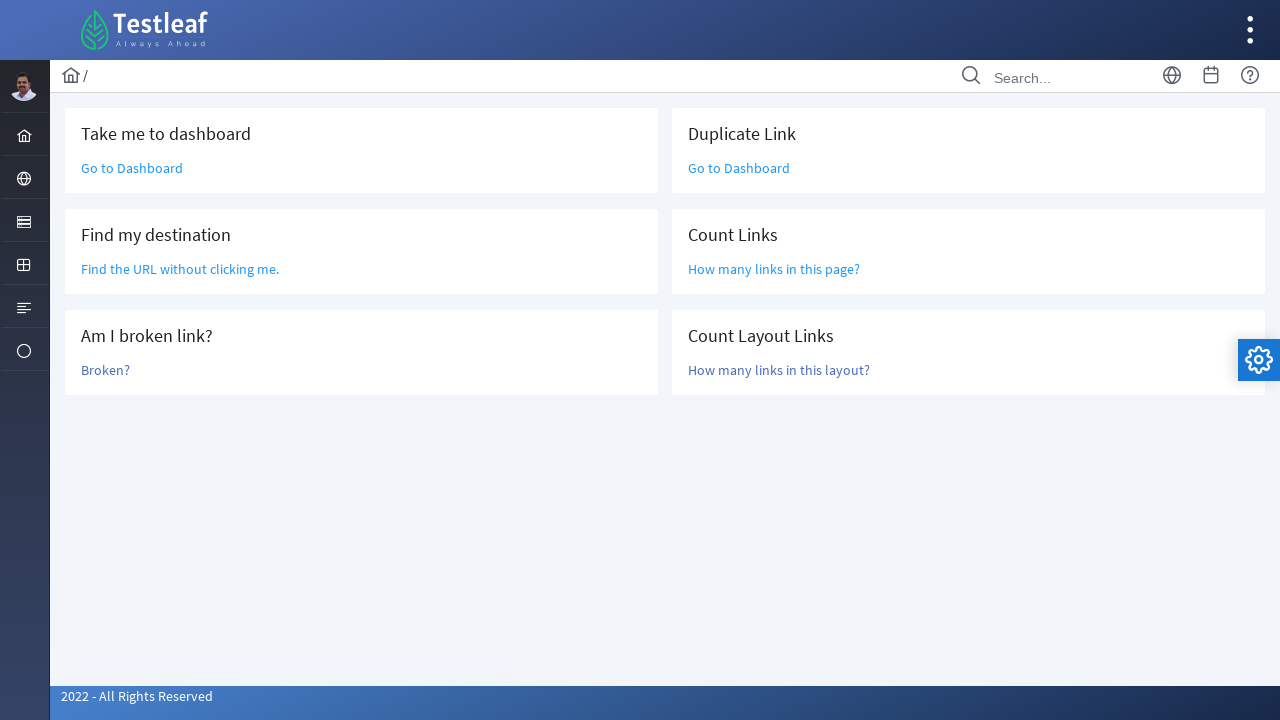

Clicked on the 'Broken?' link at (106, 370) on text=Broken?
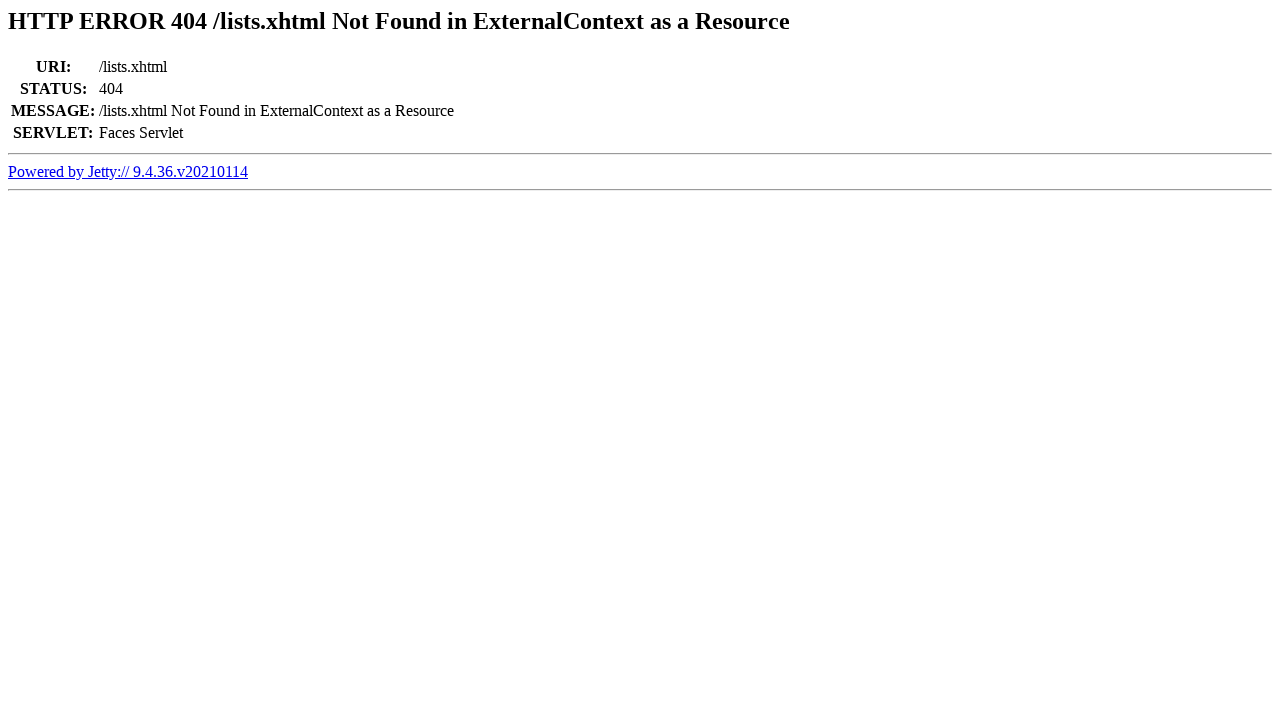

Retrieved page title: Error 404 /lists.xhtml Not Found in ExternalContext as a Resource
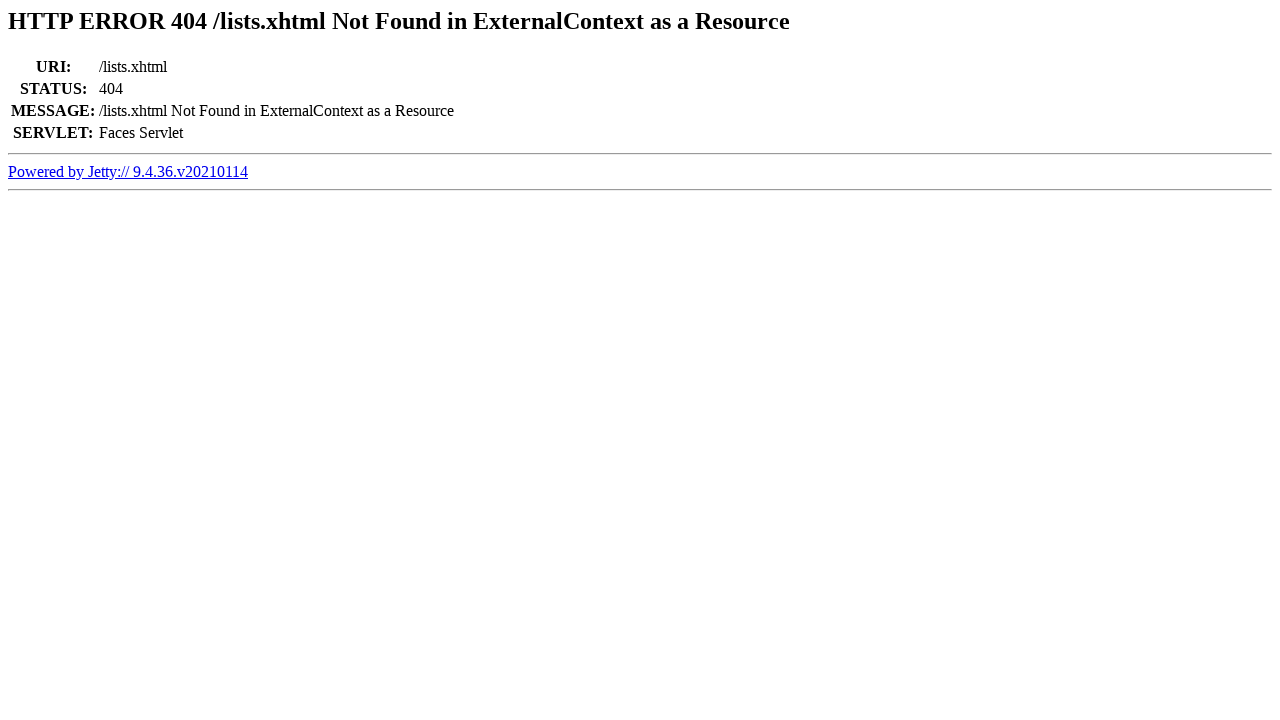

Confirmed page is broken - title contains '404'
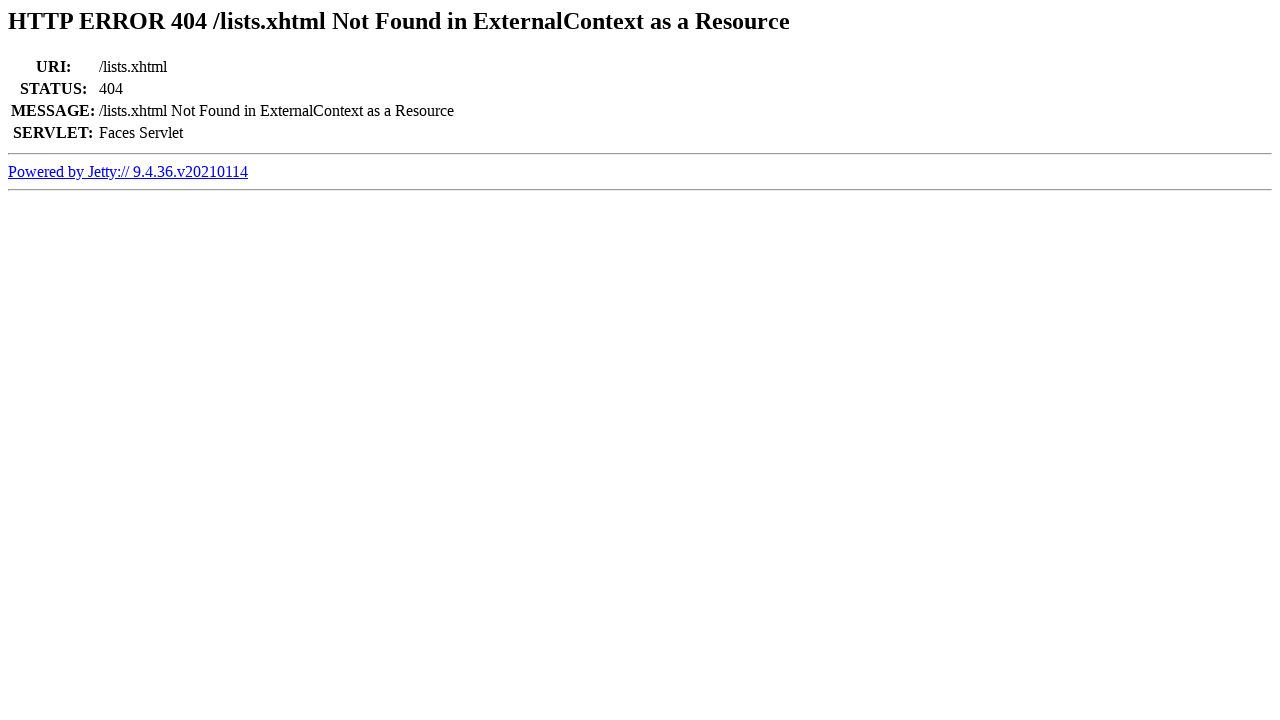

Navigated back to the previous page
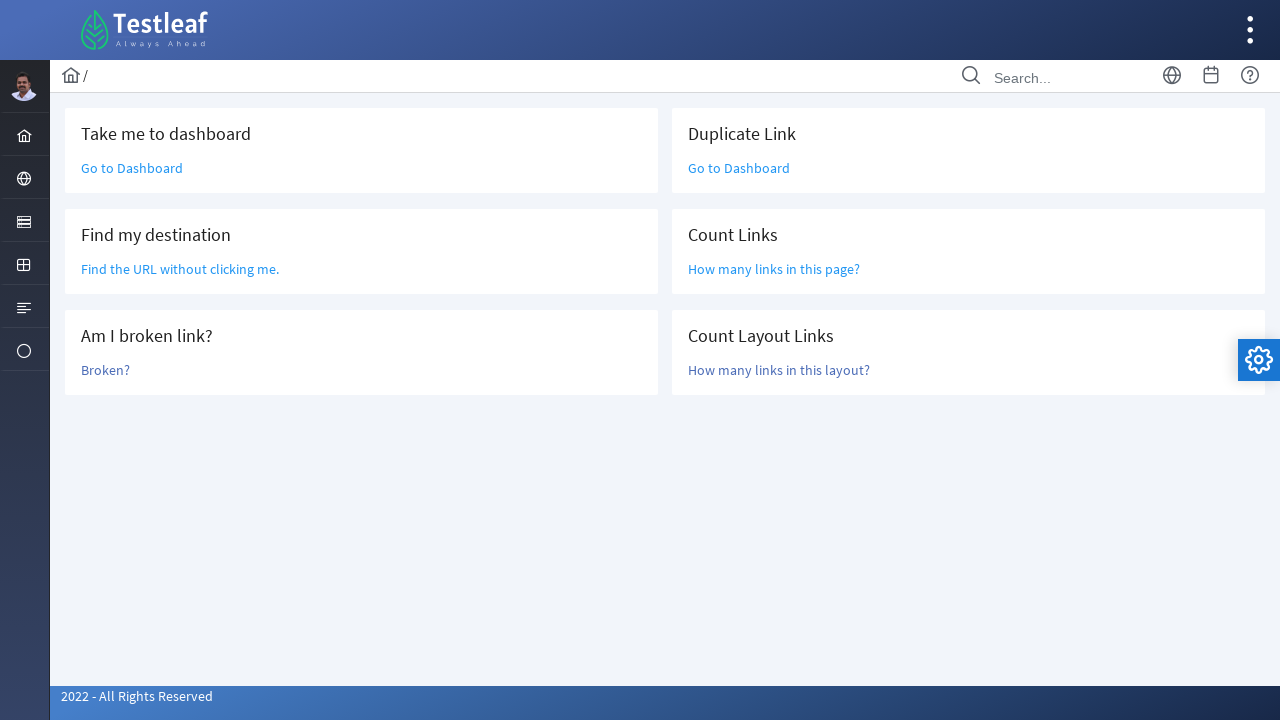

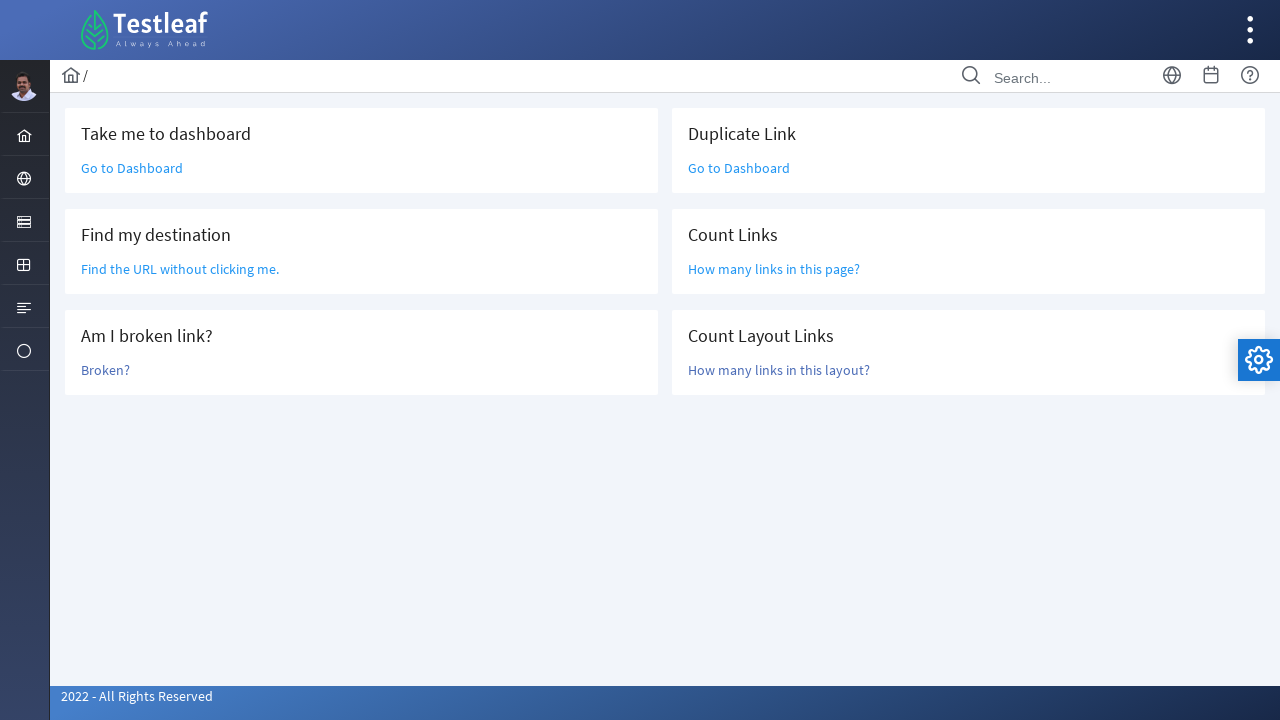